Tests sorting the Due column using semantic class selectors on a table with helpful markup attributes

Starting URL: http://the-internet.herokuapp.com/tables

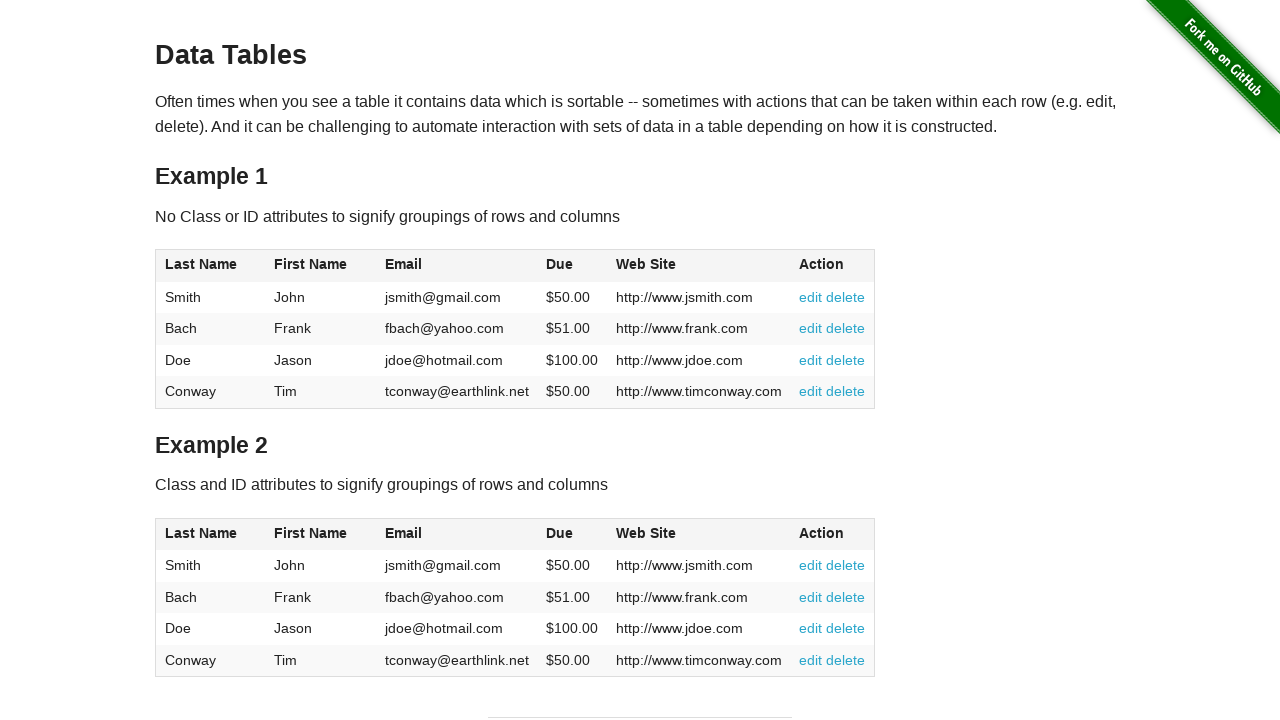

Clicked the Due column header in table2 to sort at (560, 533) on #table2 thead .dues
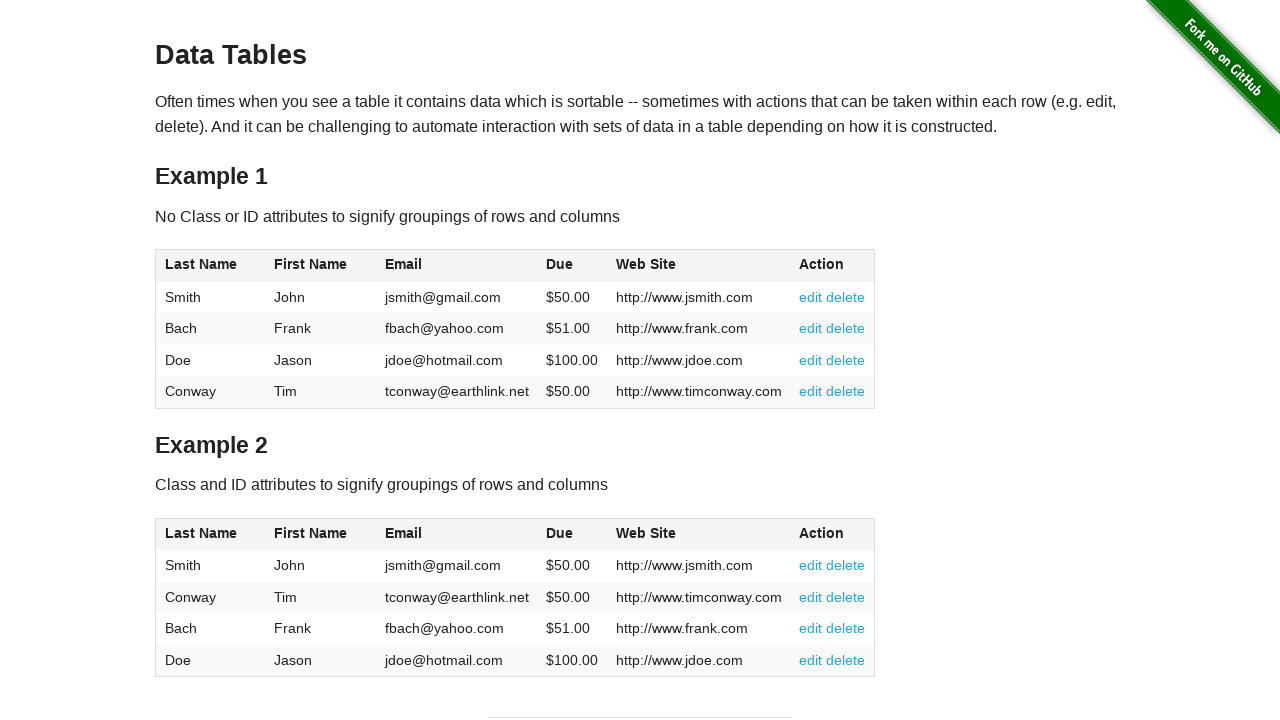

Table2 updated after sorting by Due column
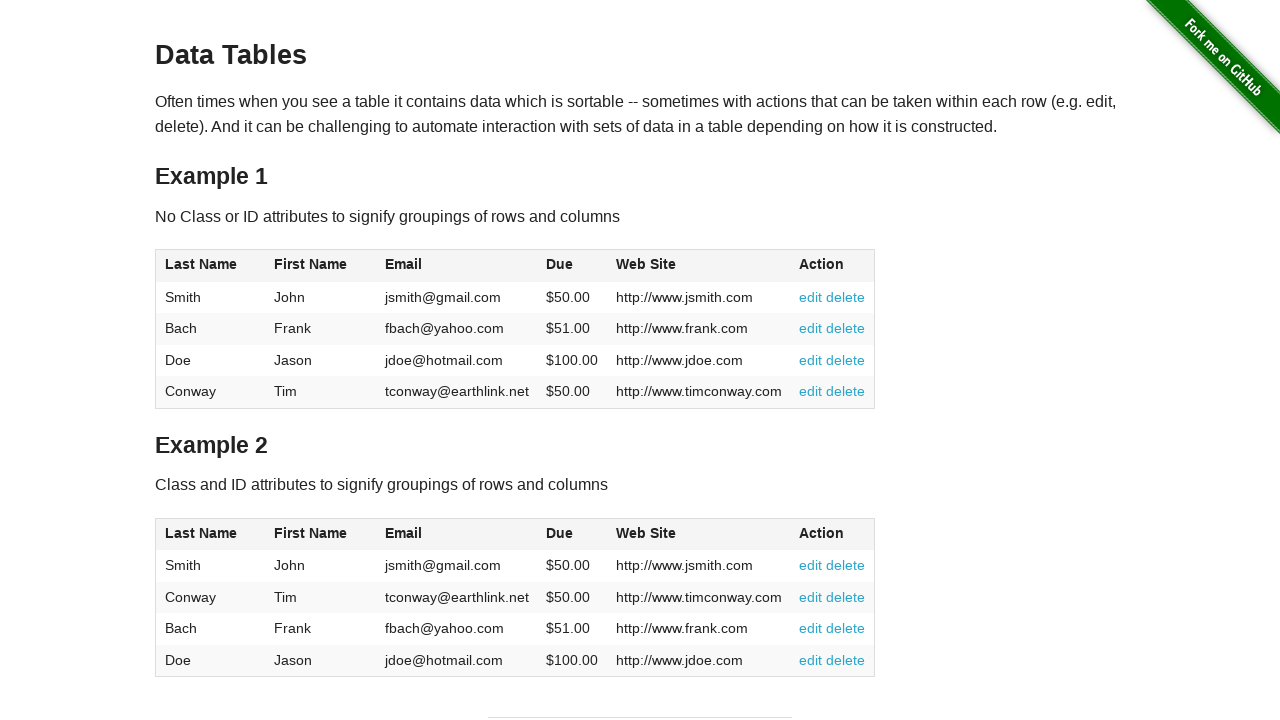

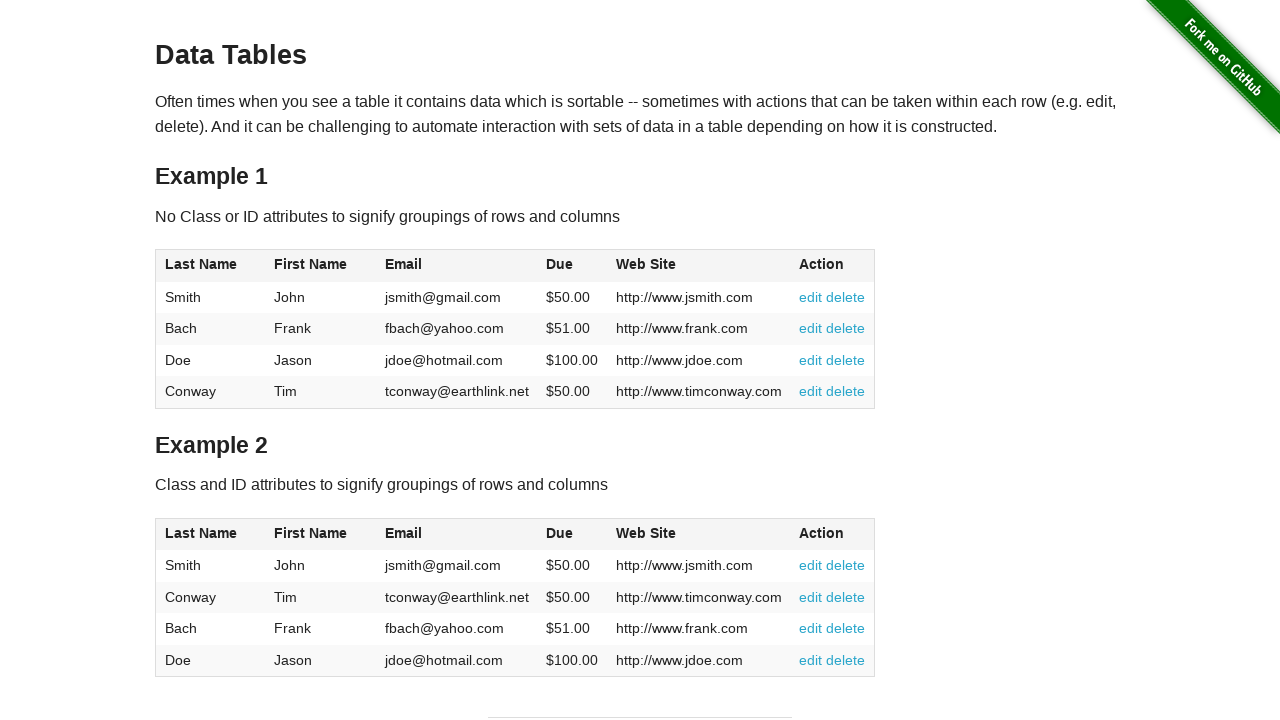